Verifies the A/B Testing link is clickable on the Cydeo practice page and clicks on it

Starting URL: https://practice.cydeo.com/

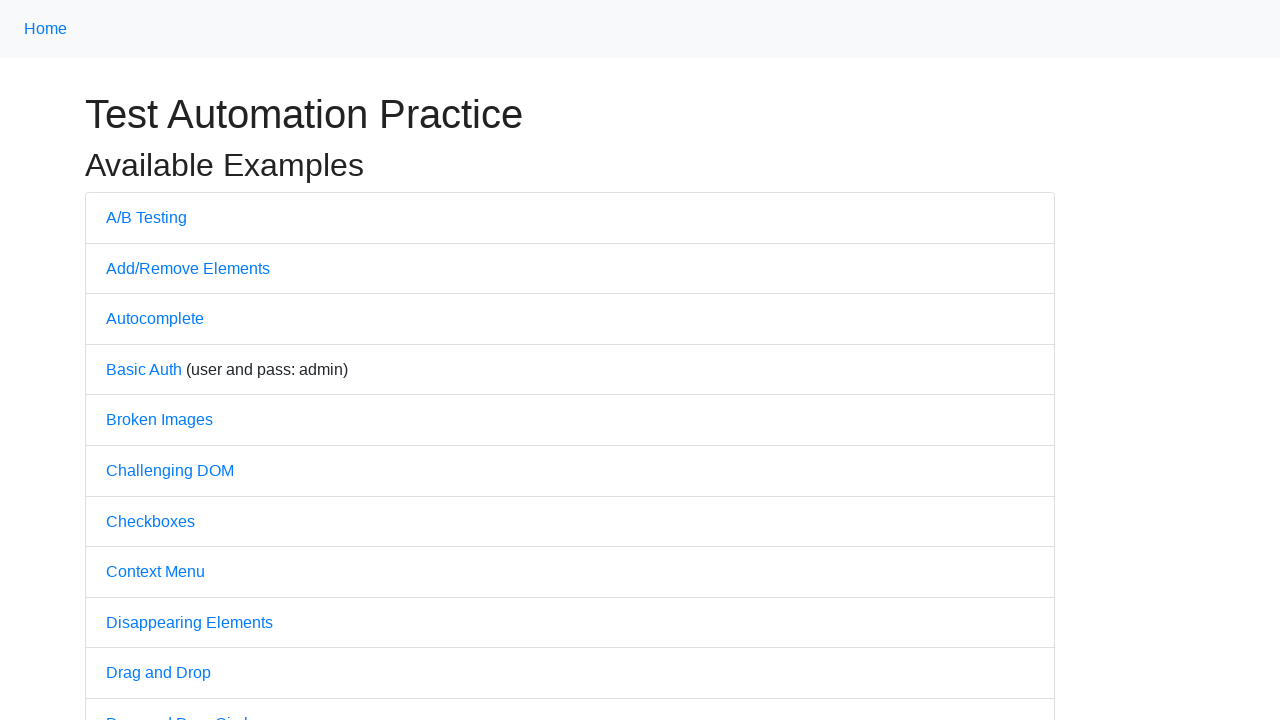

Navigated to Cydeo practice page
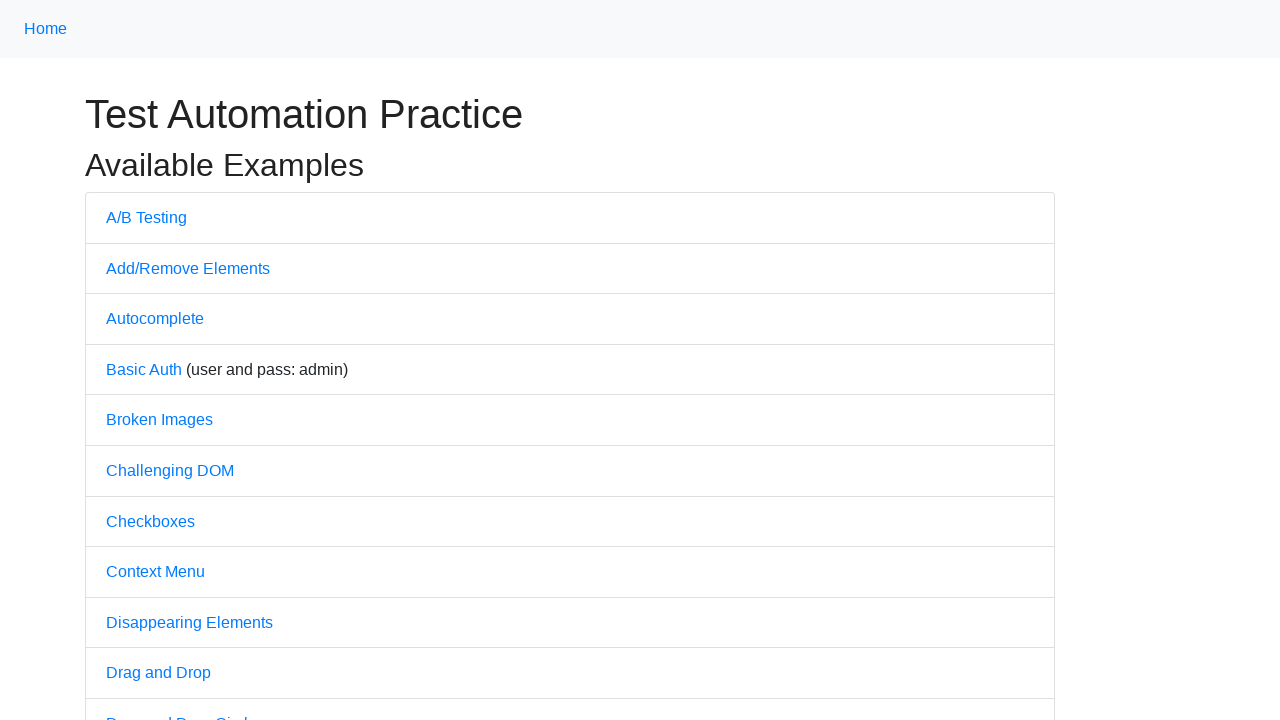

Located A/B Testing link
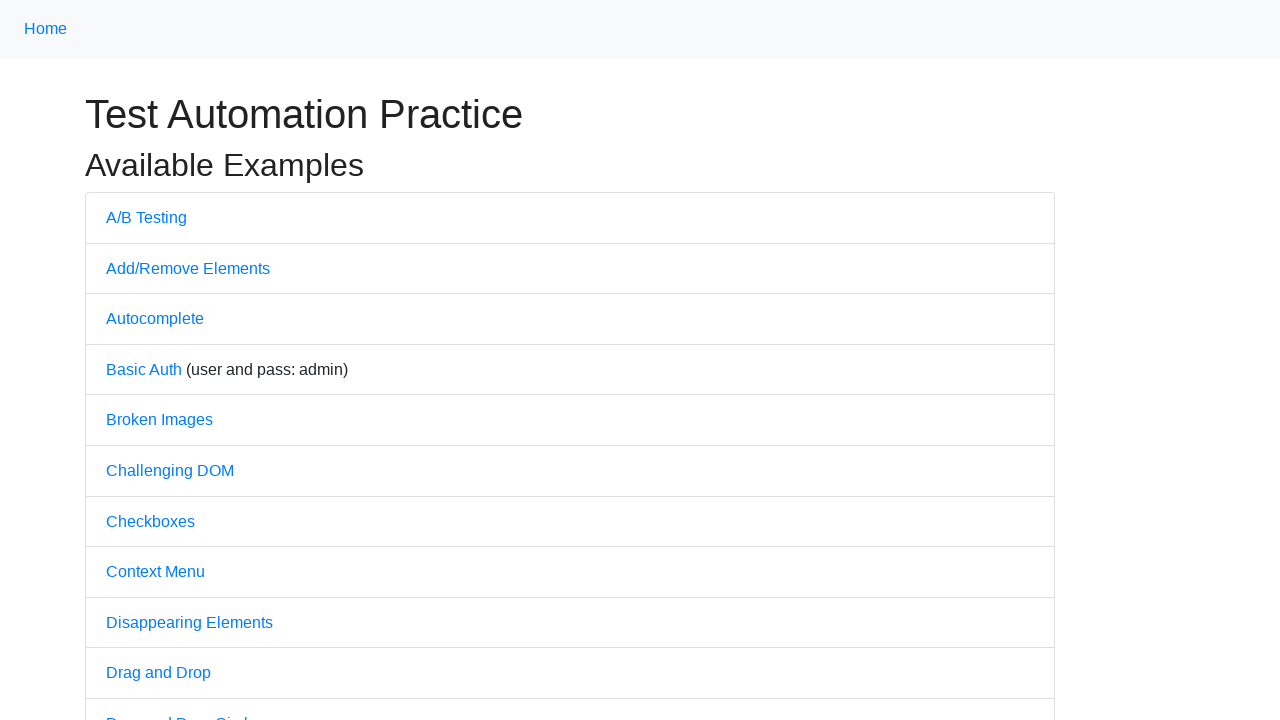

Clicked A/B Testing link at (146, 217) on text='A/B Testing'
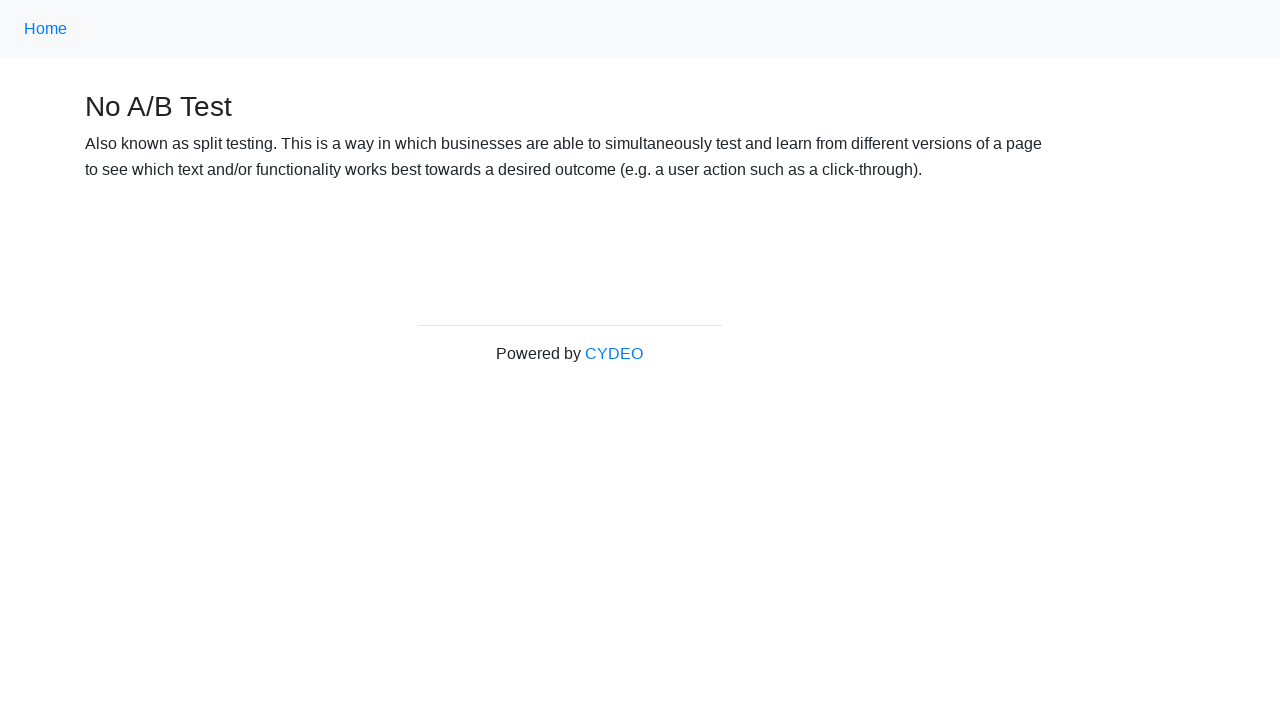

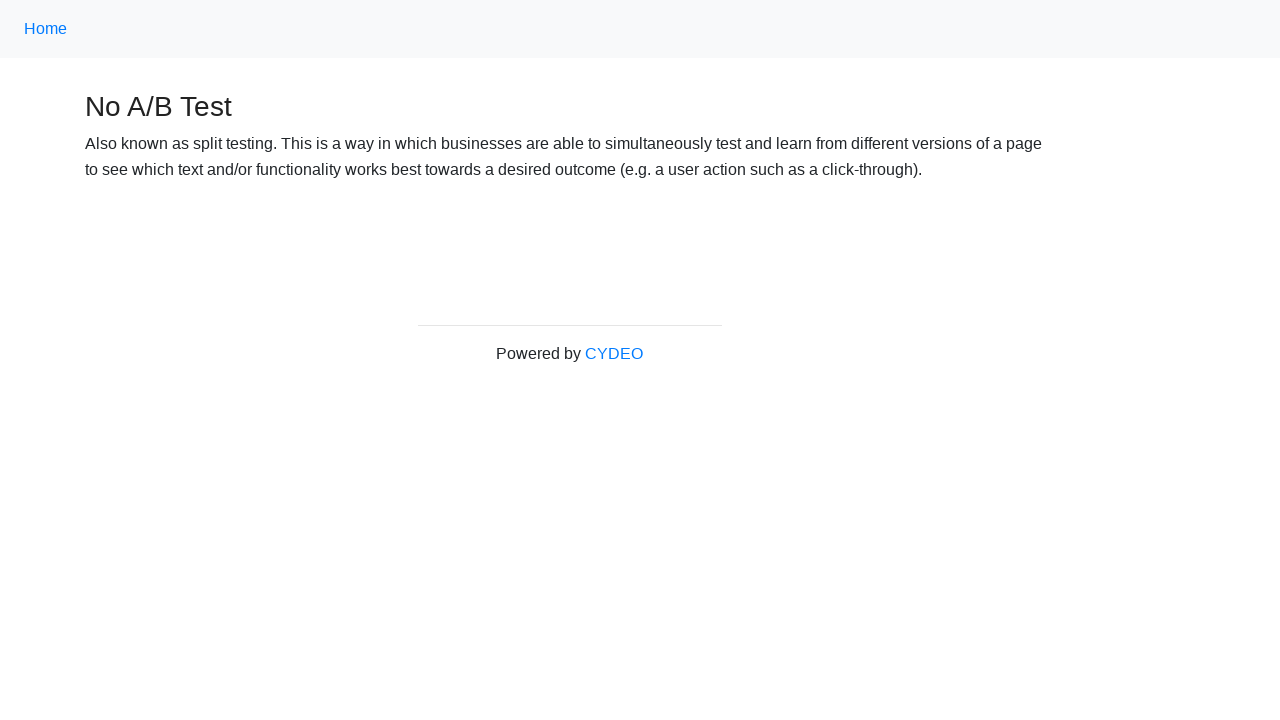